Tests dynamic loading by clicking start button and verifying the loaded text shows "Hello World!"

Starting URL: https://the-internet.herokuapp.com/dynamic_loading/1

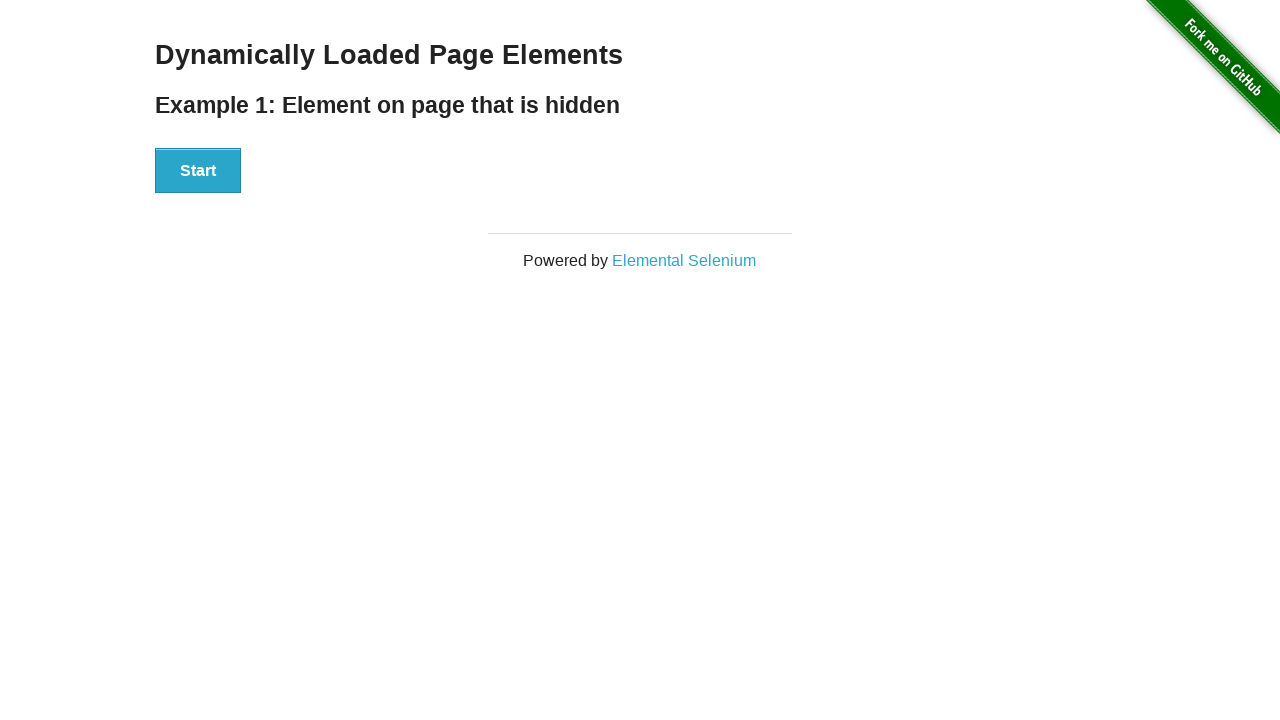

Clicked the start button to initiate dynamic loading at (198, 171) on xpath=//div[@id='start']//button
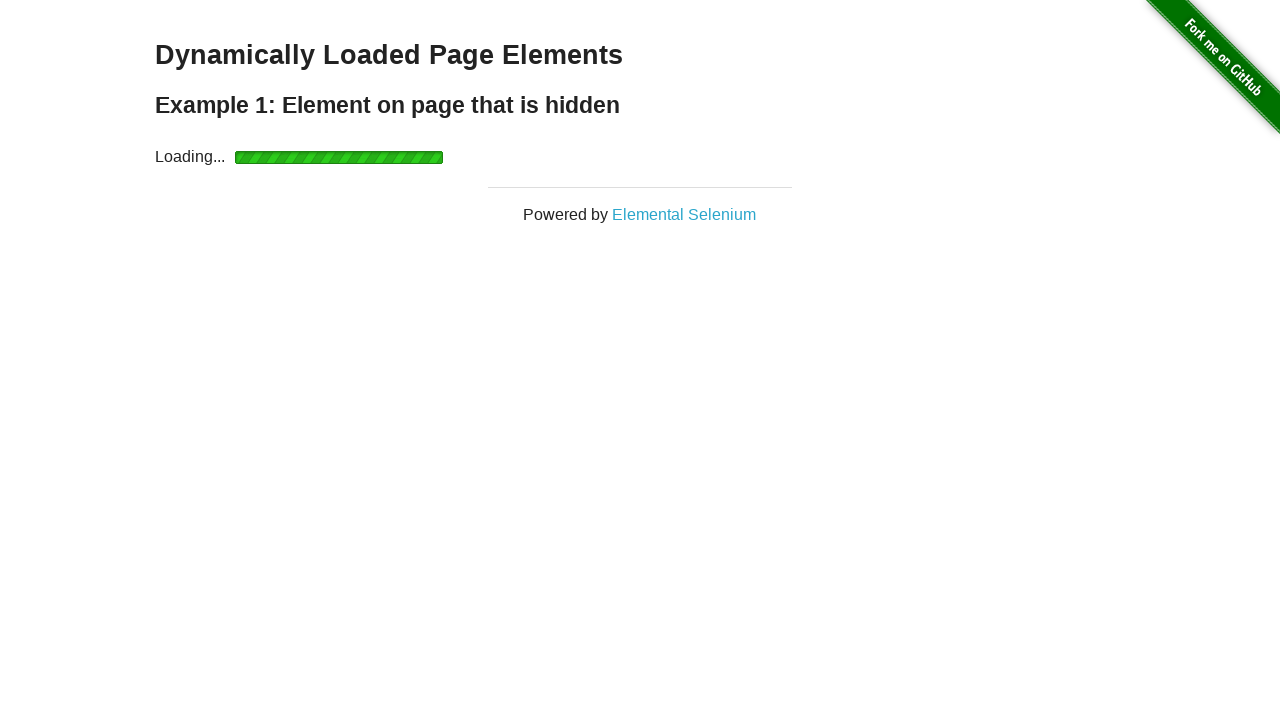

Waited for the finish element to appear
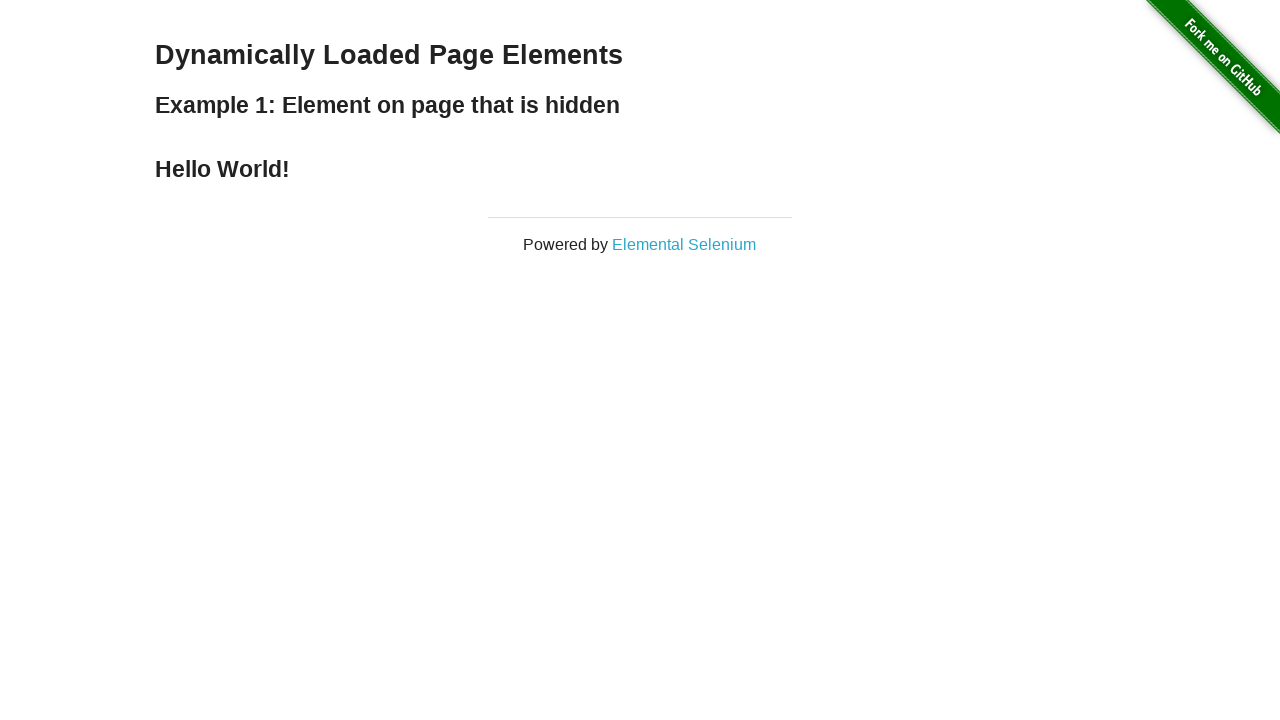

Retrieved text content from finish element: 'Hello World!'
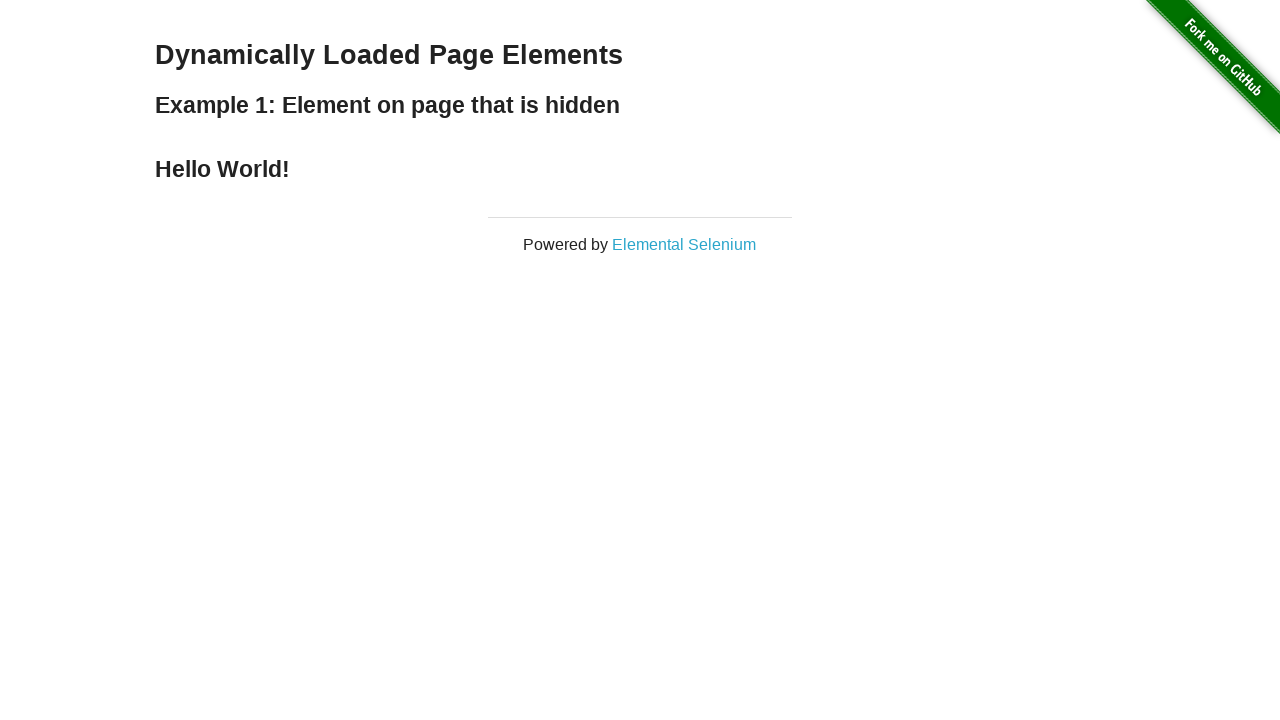

Verified that loaded text equals 'Hello World!' - assertion passed
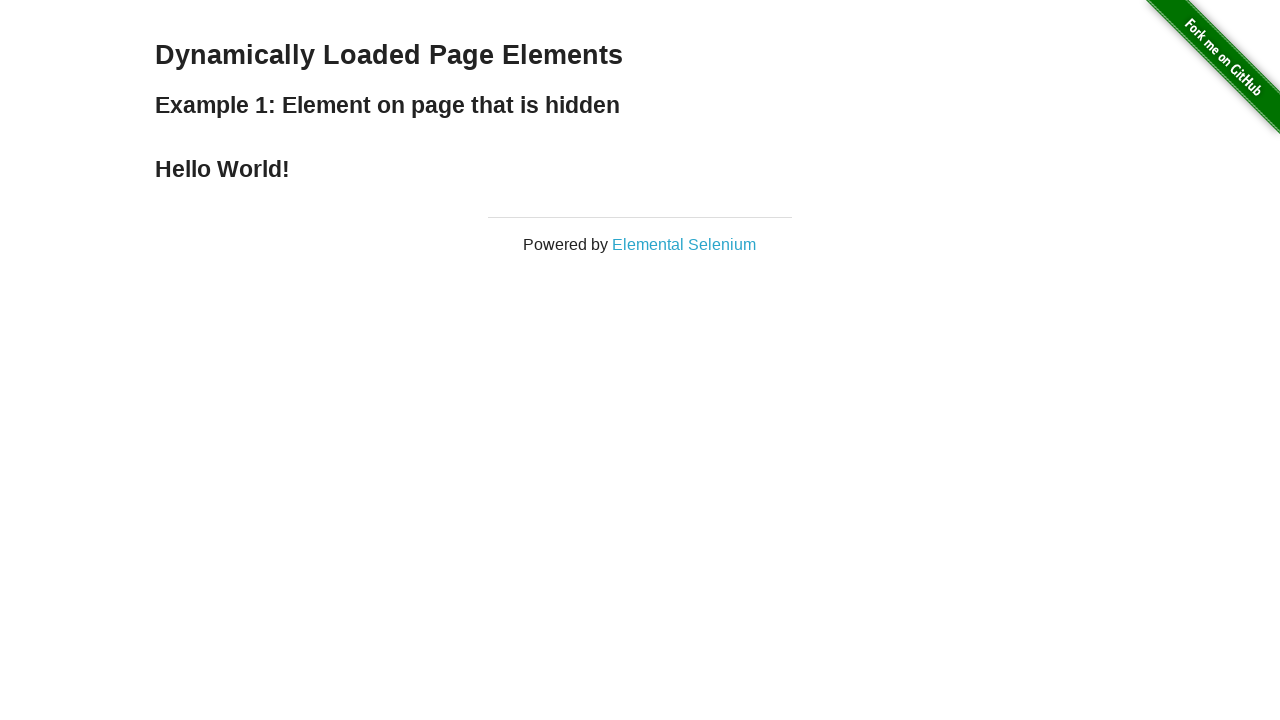

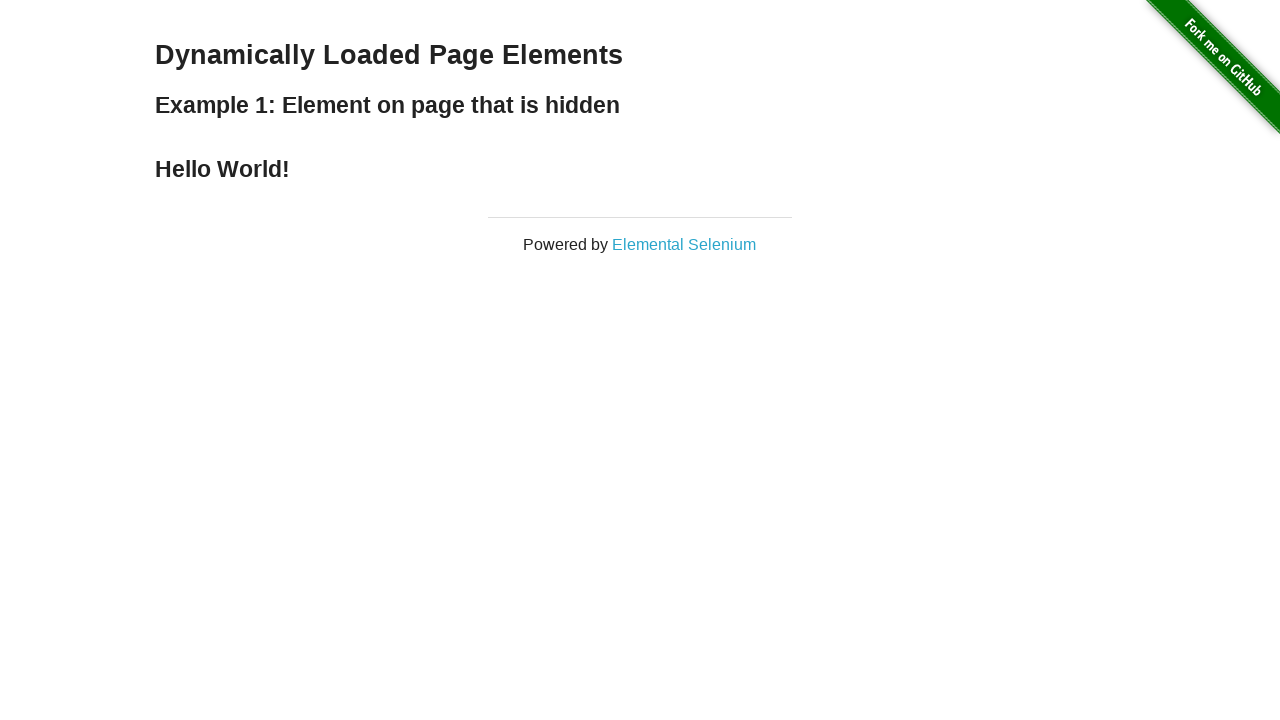